Tests that a valid 5-digit zip code is accepted and advances to the registration form

Starting URL: https://www.sharelane.com/cgi-bin/register.py

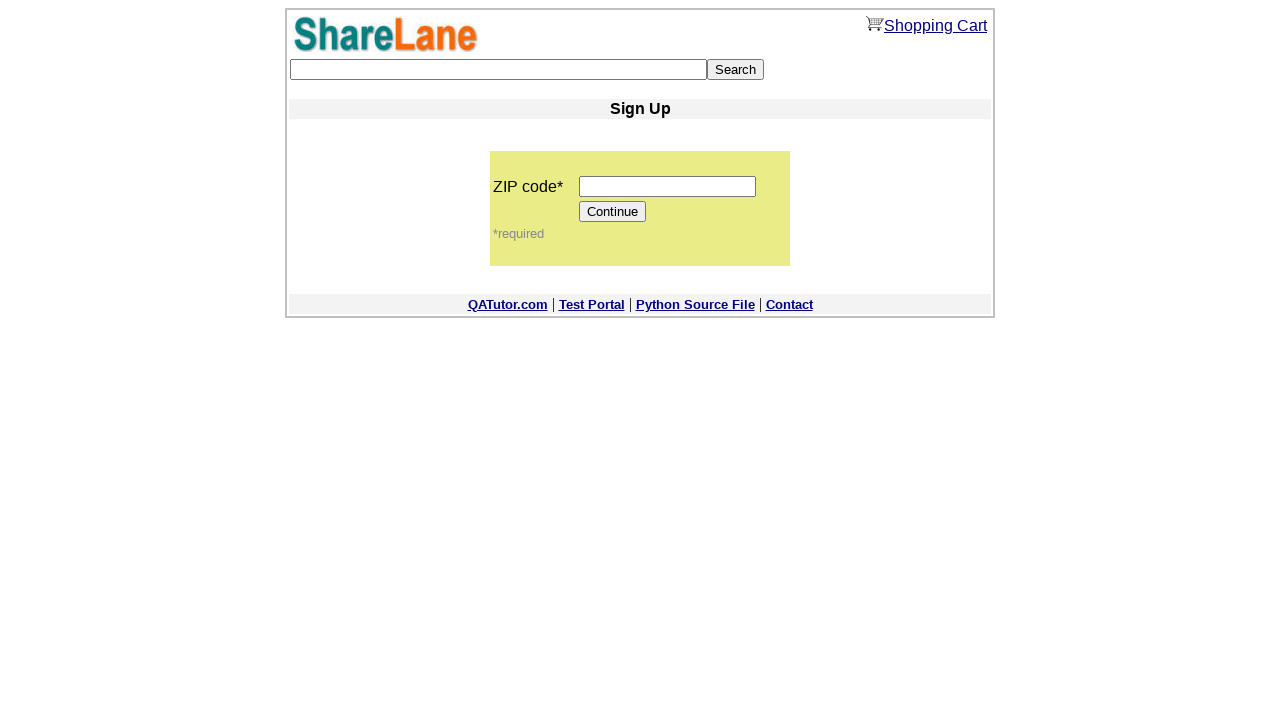

Filled zip code field with valid 5-digit code '11111' on input[name='zip_code']
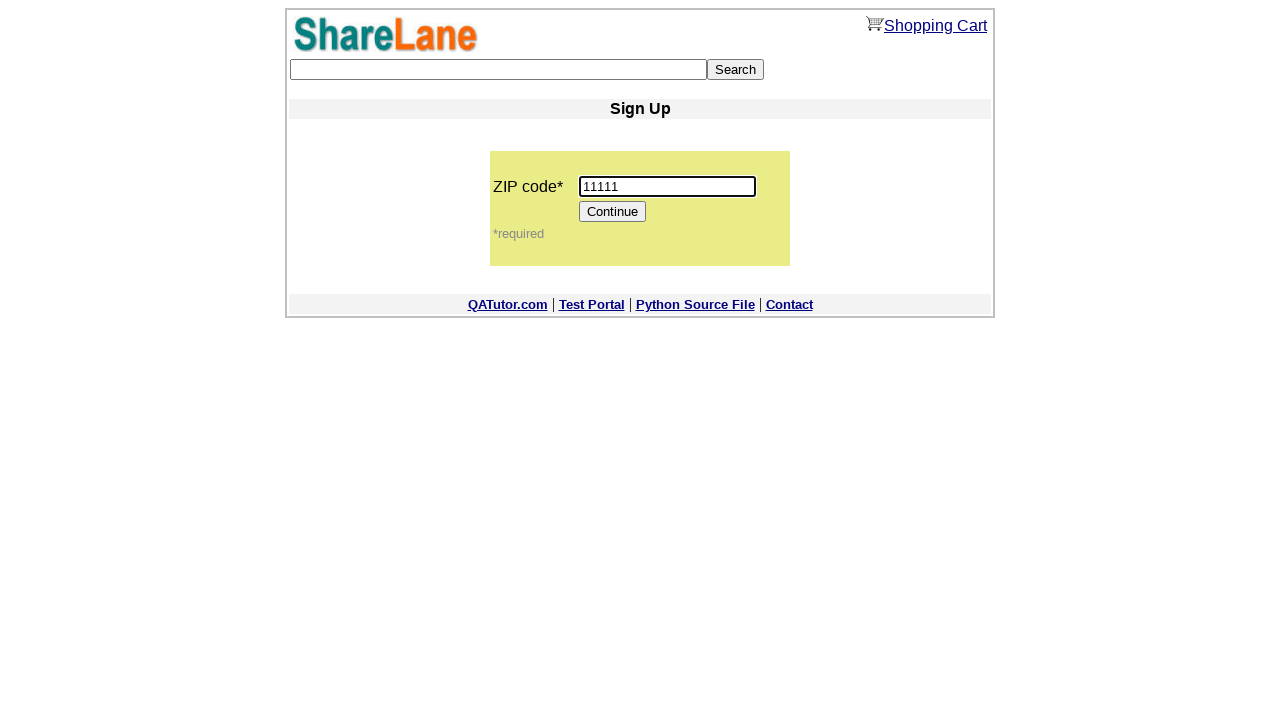

Clicked Continue button to submit zip code at (613, 212) on [value='Continue']
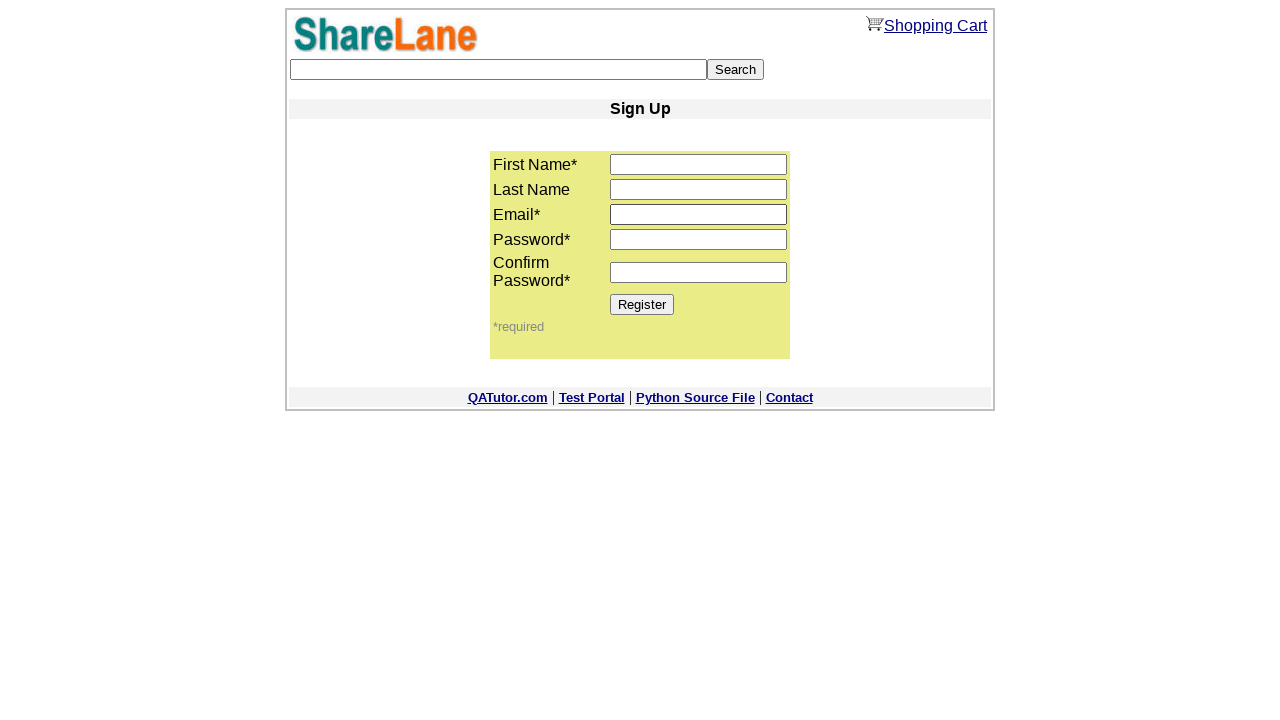

Register button loaded, confirming advancement to registration form
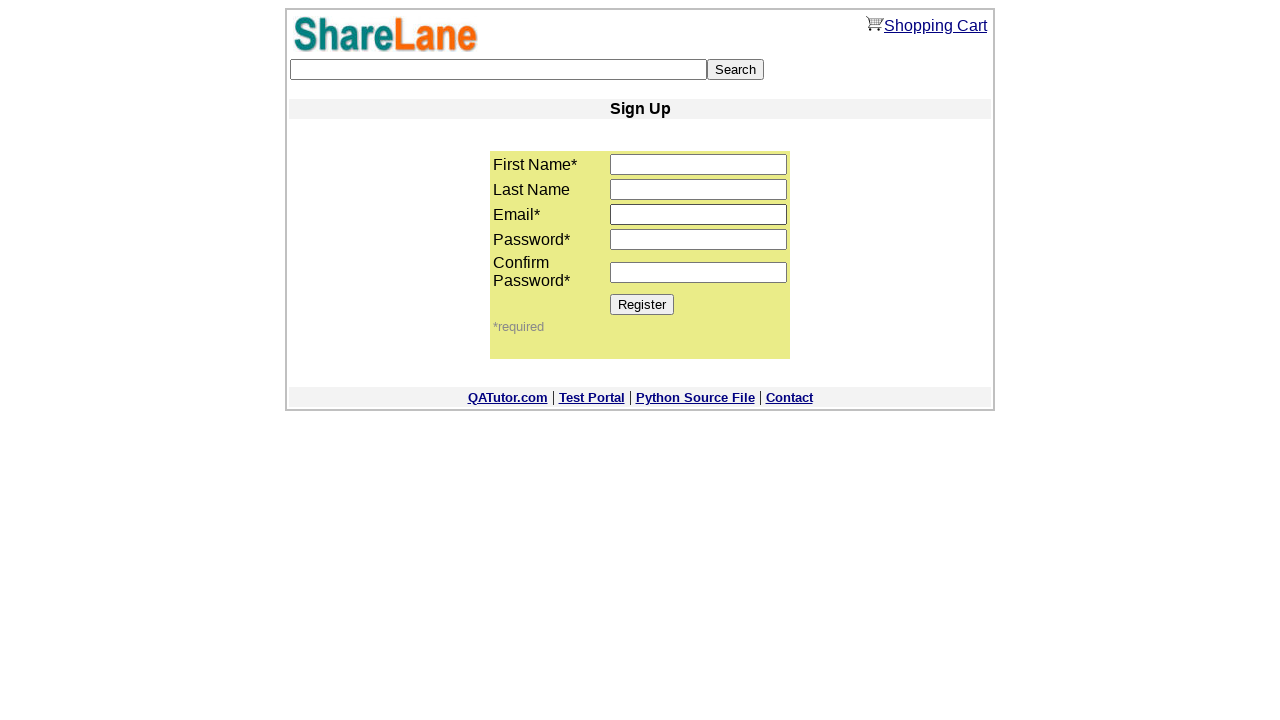

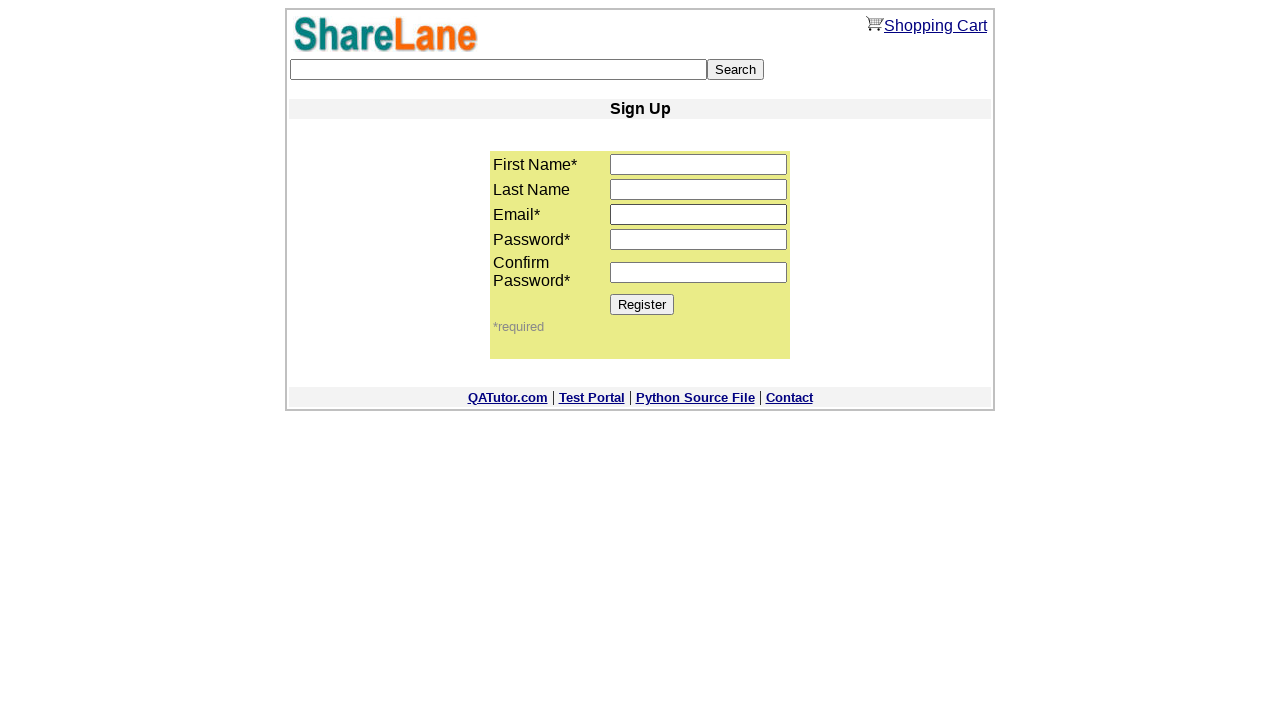